Tests drag and drop functionality by dragging element A to element B

Starting URL: https://crossbrowsertesting.github.io/drag-and-drop

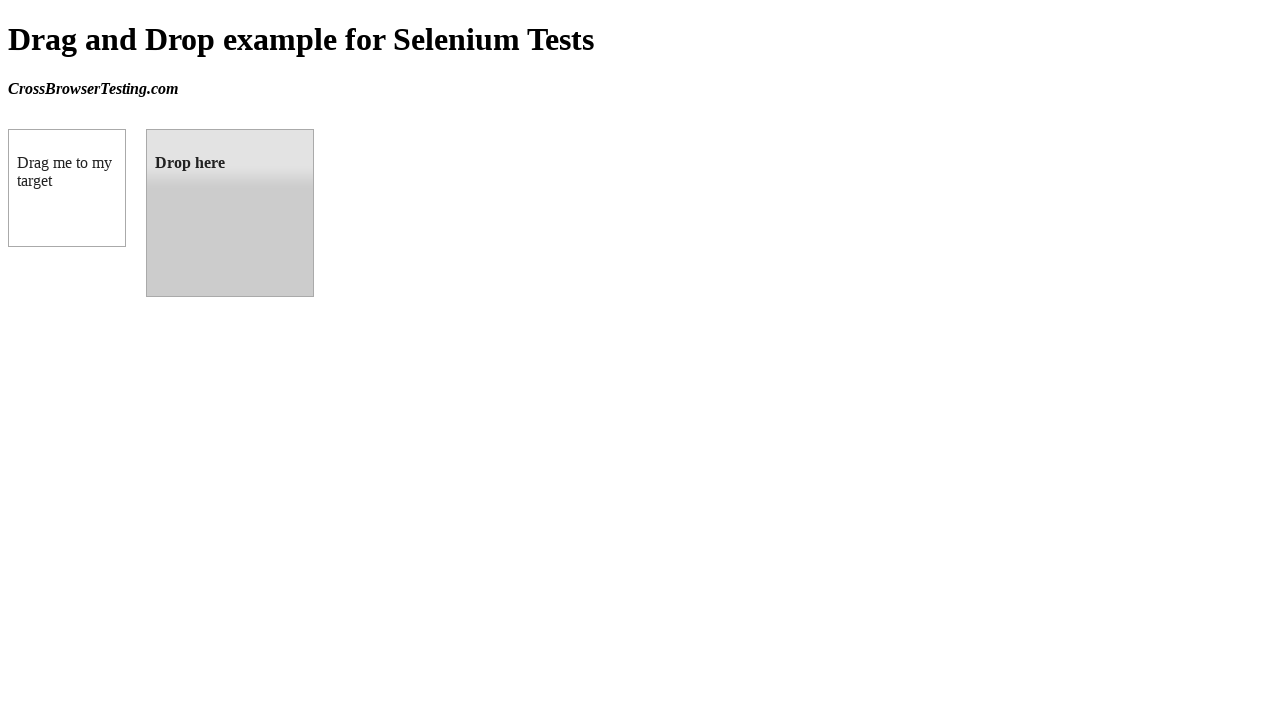

Navigated to drag and drop test page
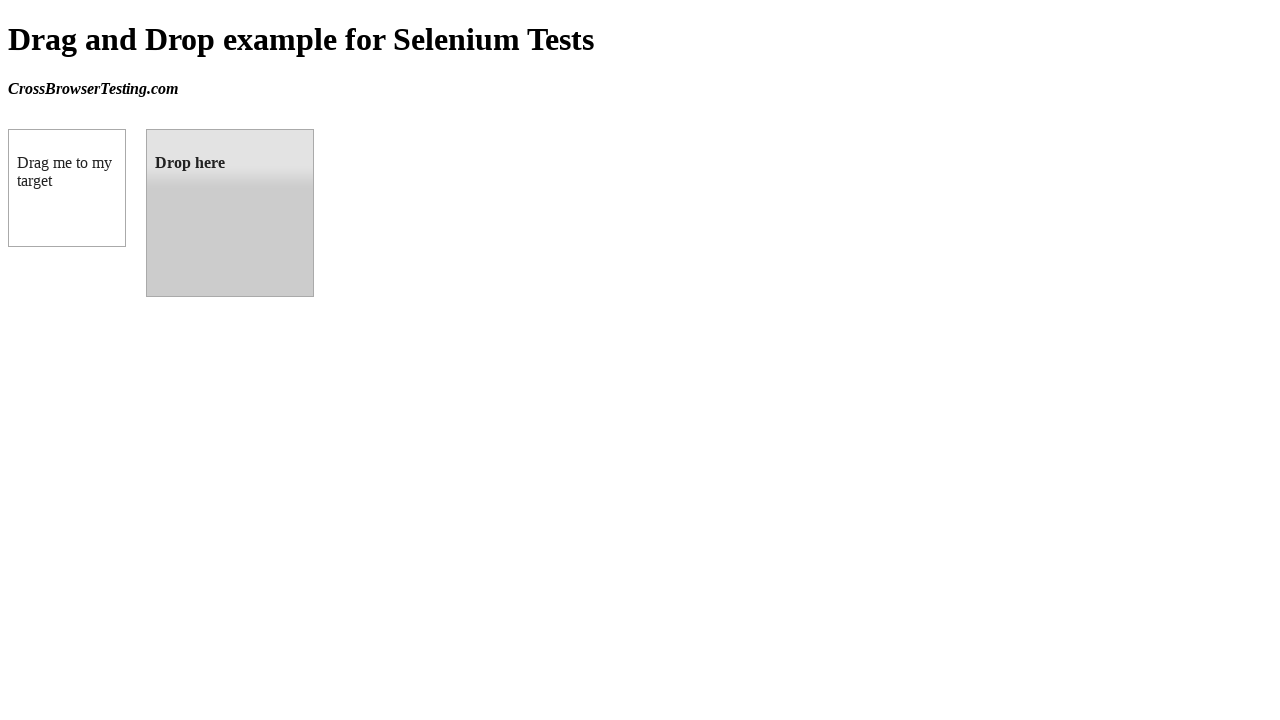

Located draggable element A
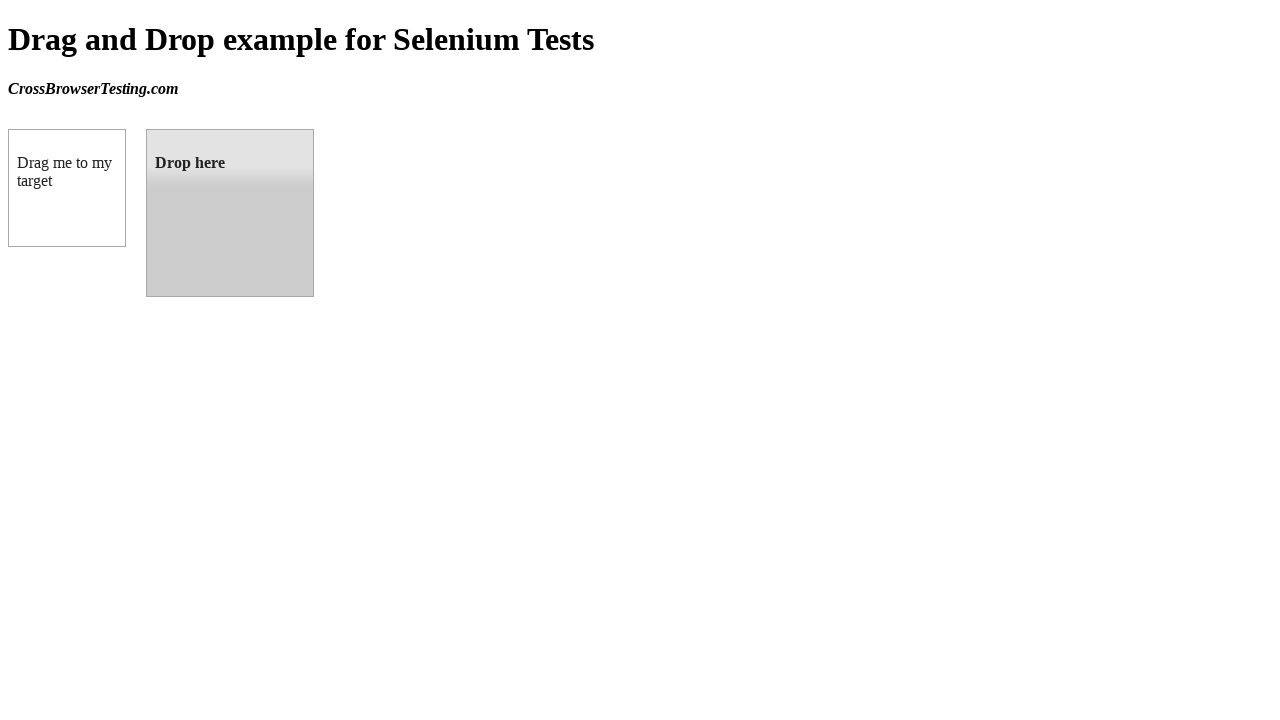

Located droppable element B
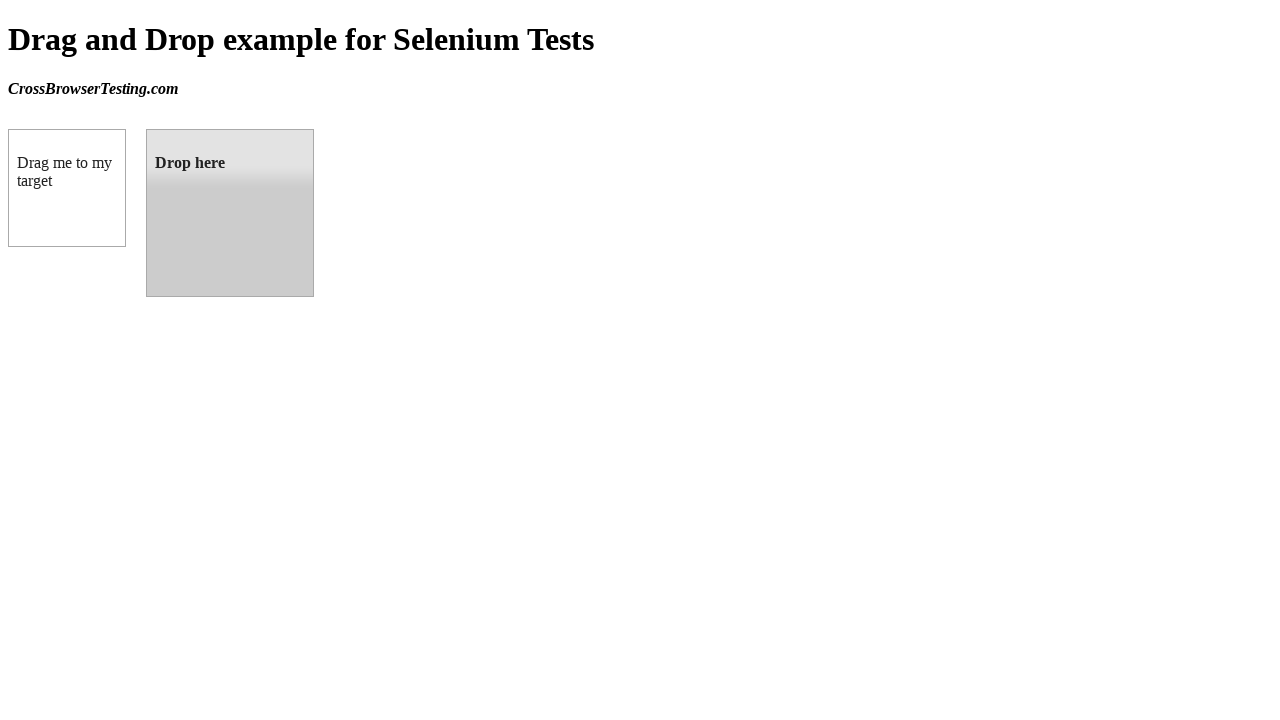

Dragged element A to element B successfully at (230, 213)
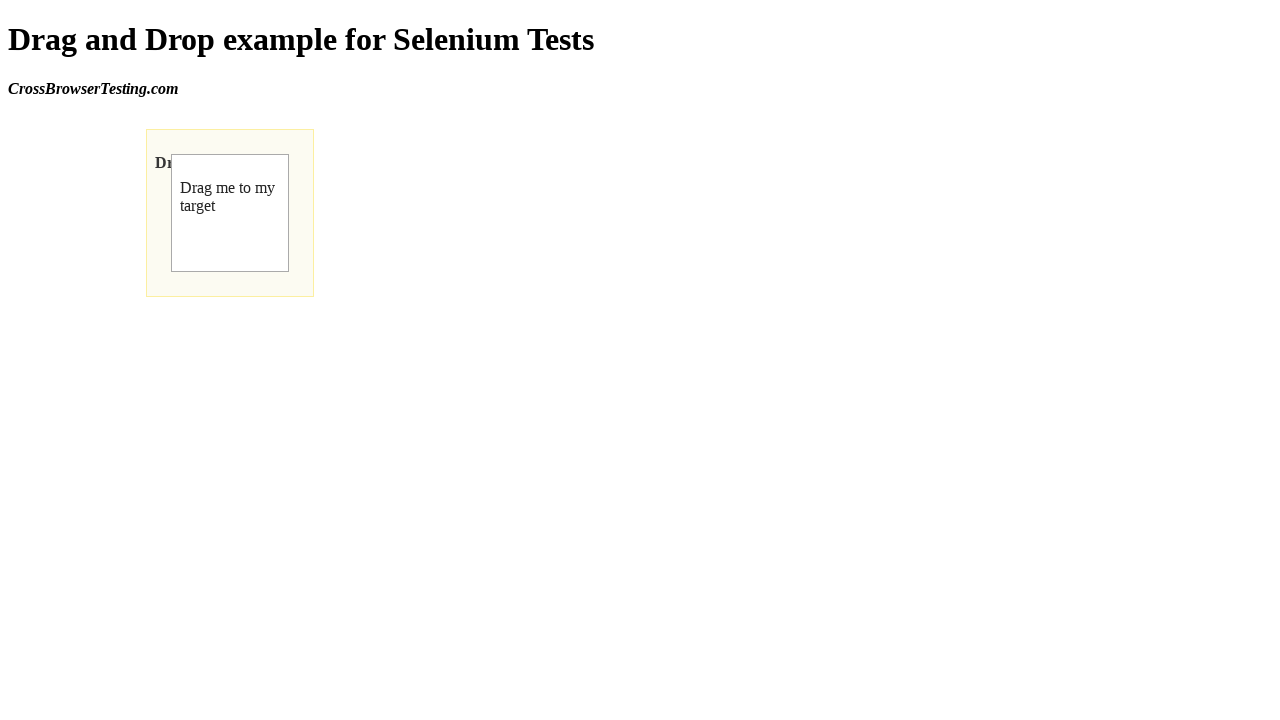

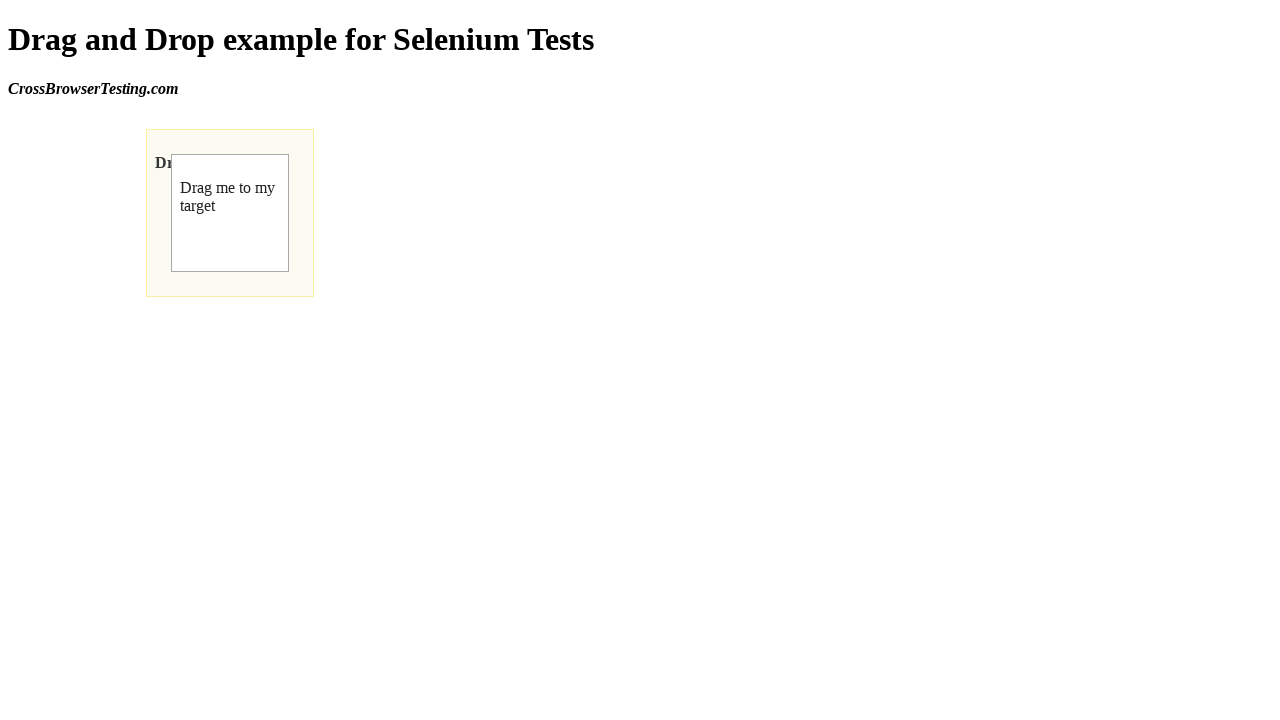